Navigates to the DemoQA homepage and verifies the page loads successfully by checking the title is present.

Starting URL: https://demoqa.com

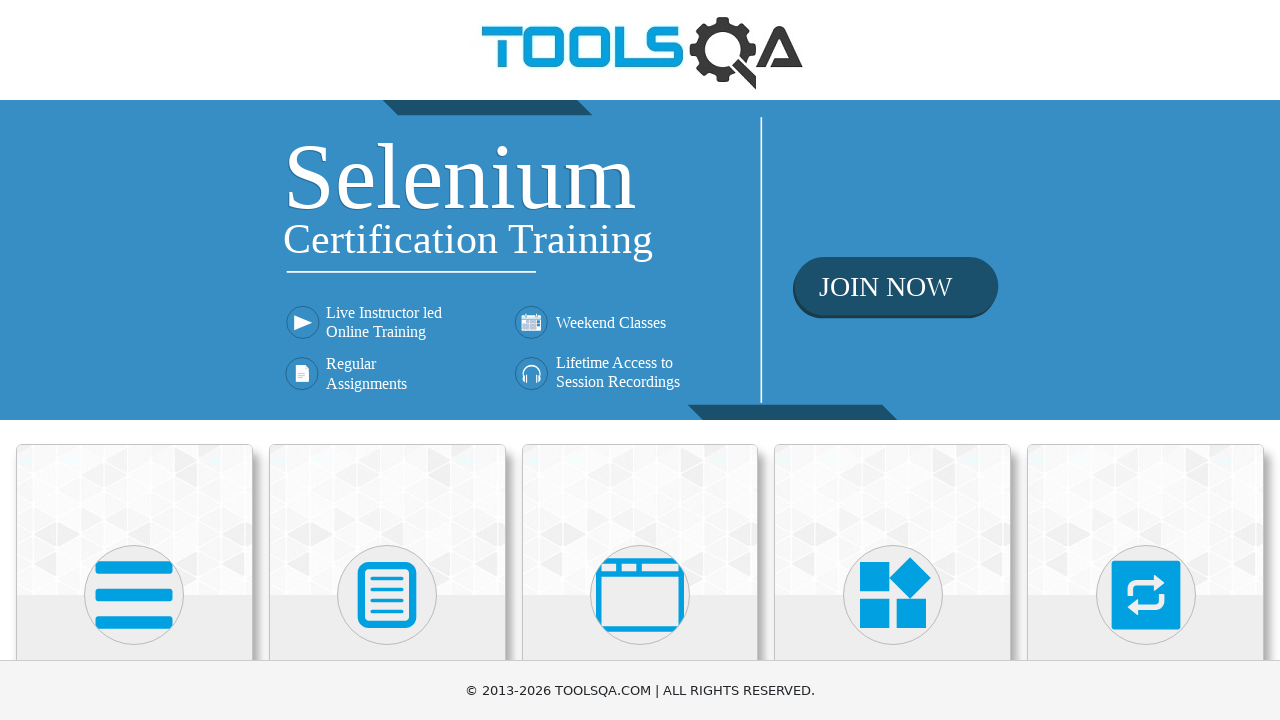

Navigated to DemoQA homepage
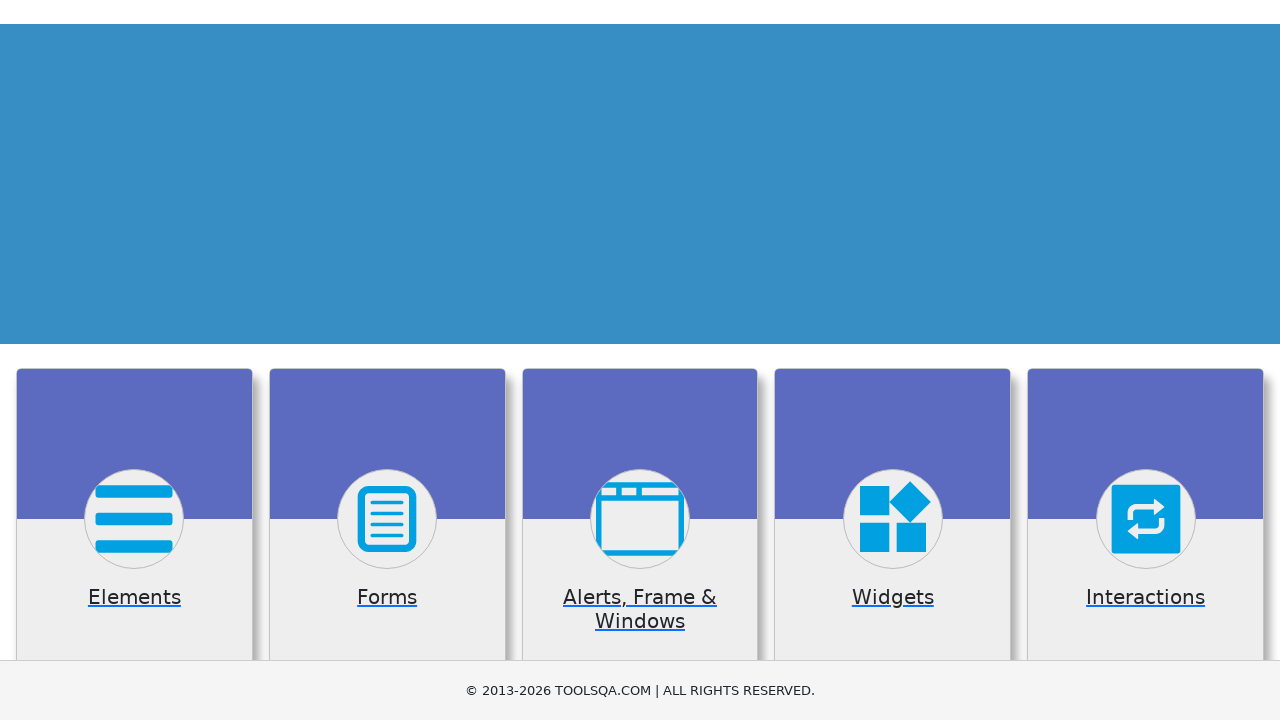

Page DOM content fully loaded
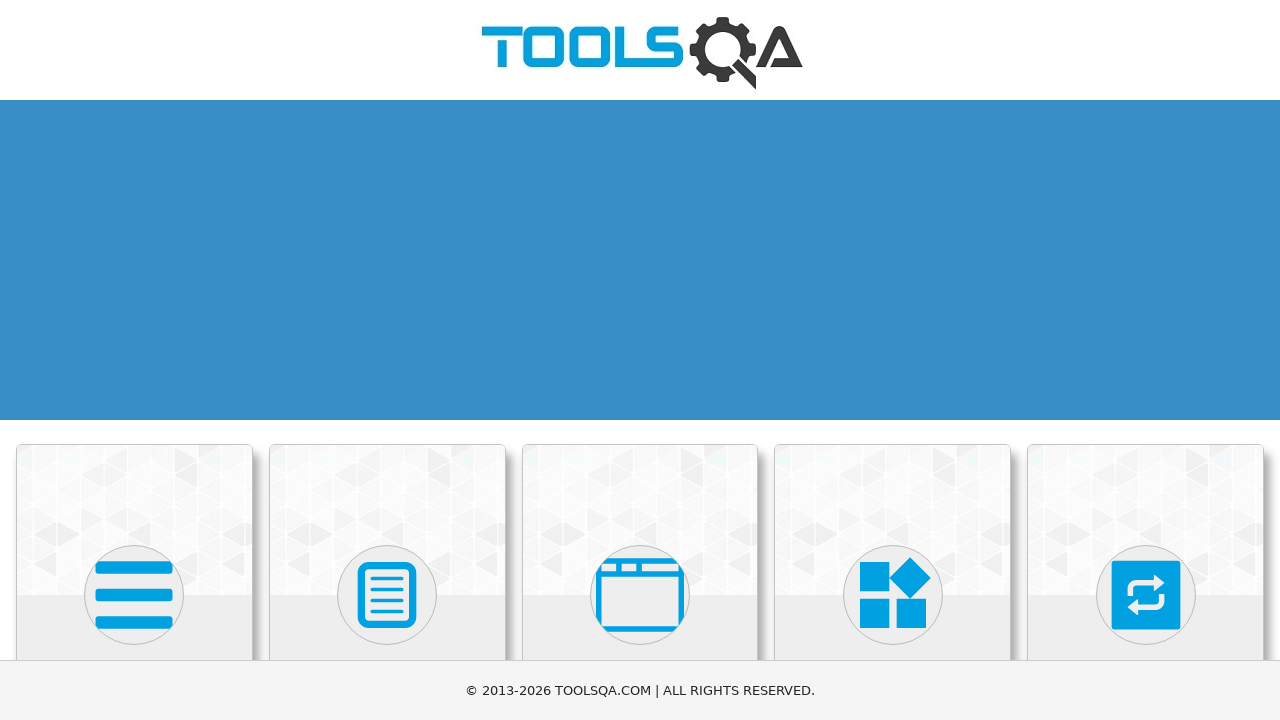

Verified page title is present and not empty
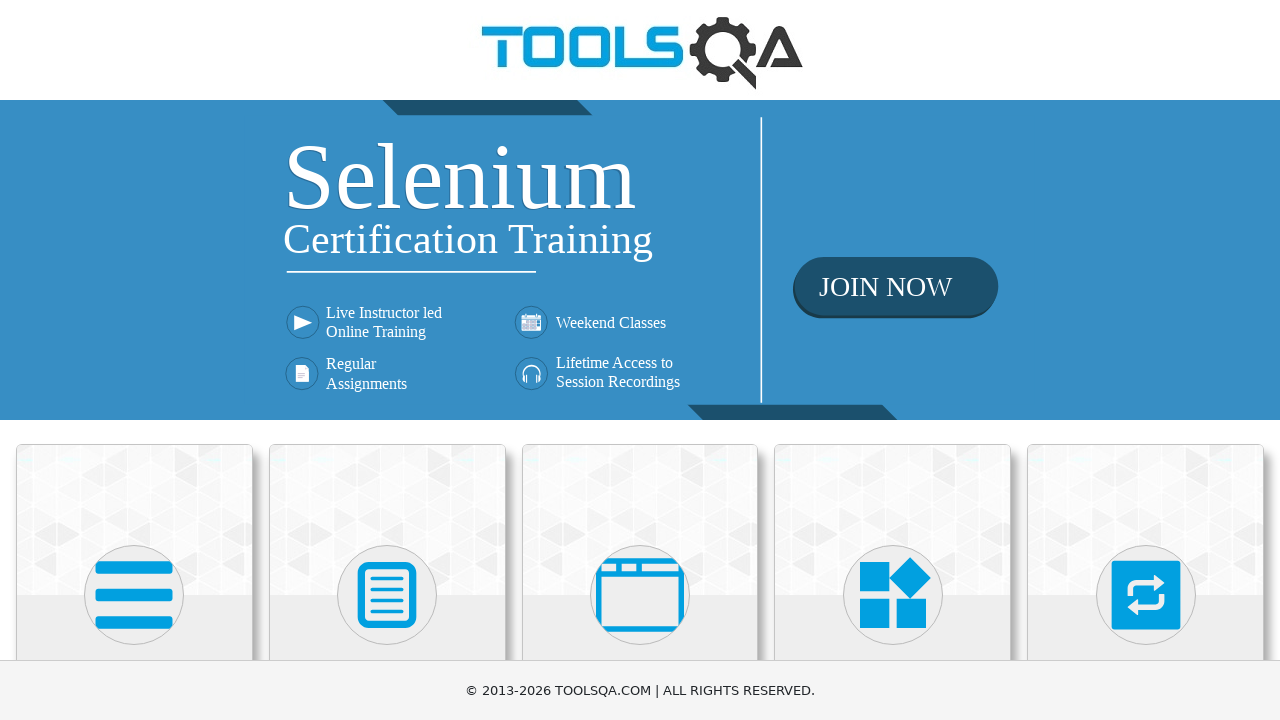

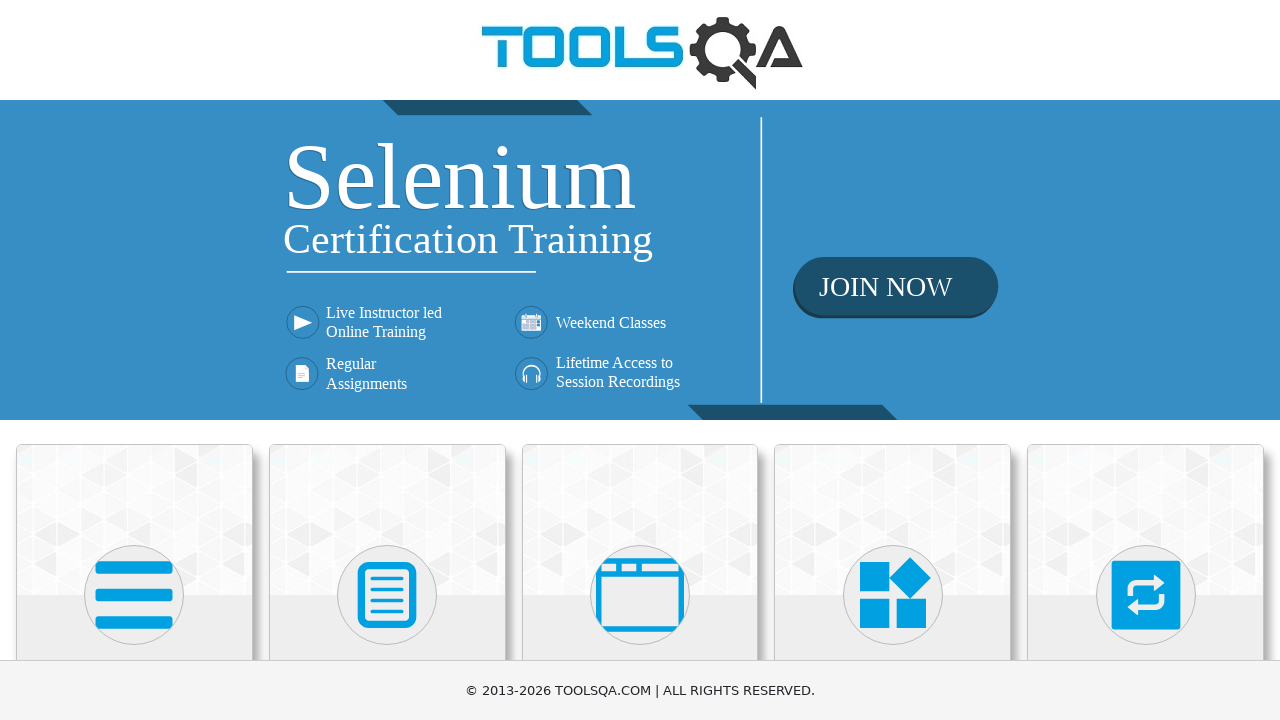